Tests double-click functionality by double-clicking an element and verifying a new element appears

Starting URL: http://selenium-cucumber.github.io/

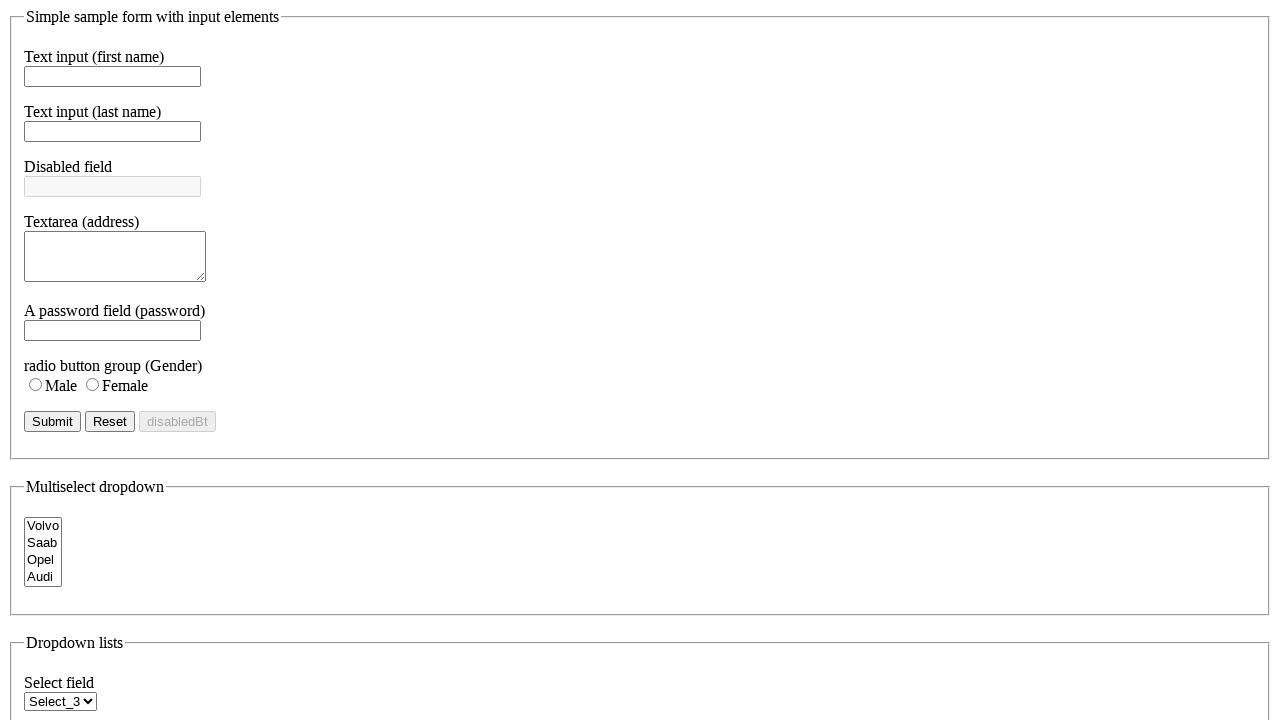

Double-clicked the double-click test element at (640, 432) on #dbClick
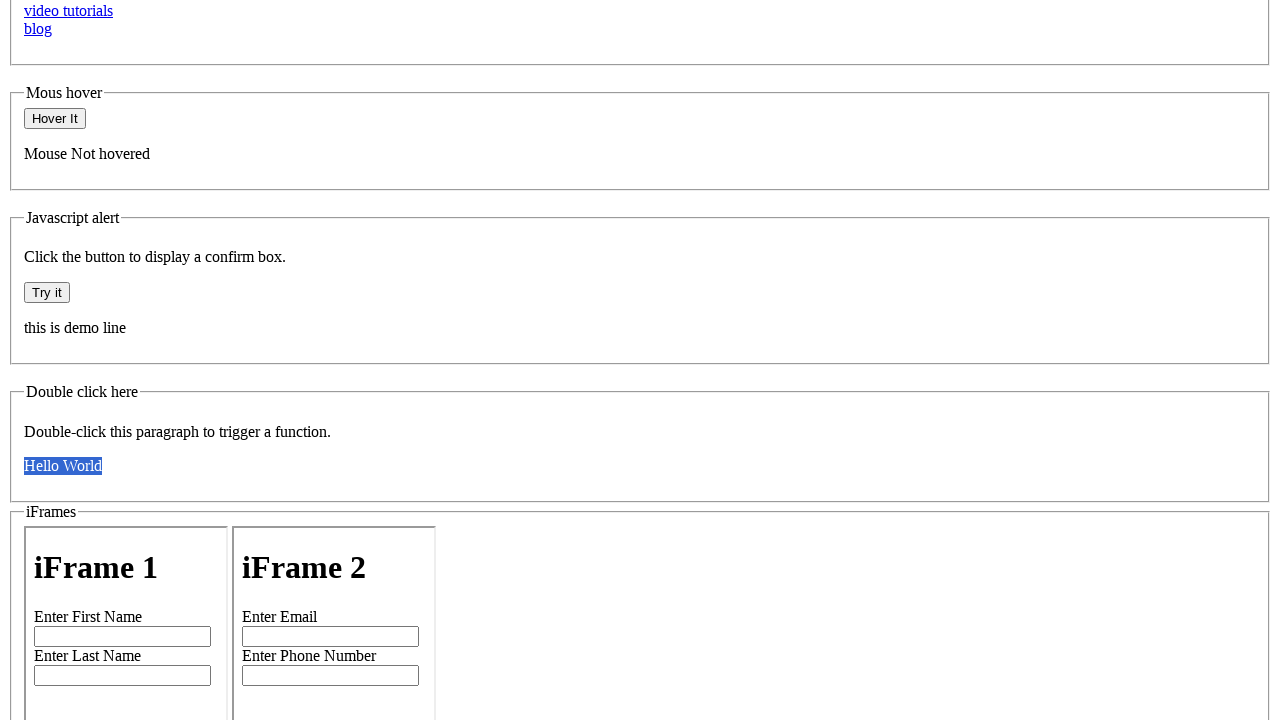

Verified that the new element with name 'demo2_name' appeared after double-click
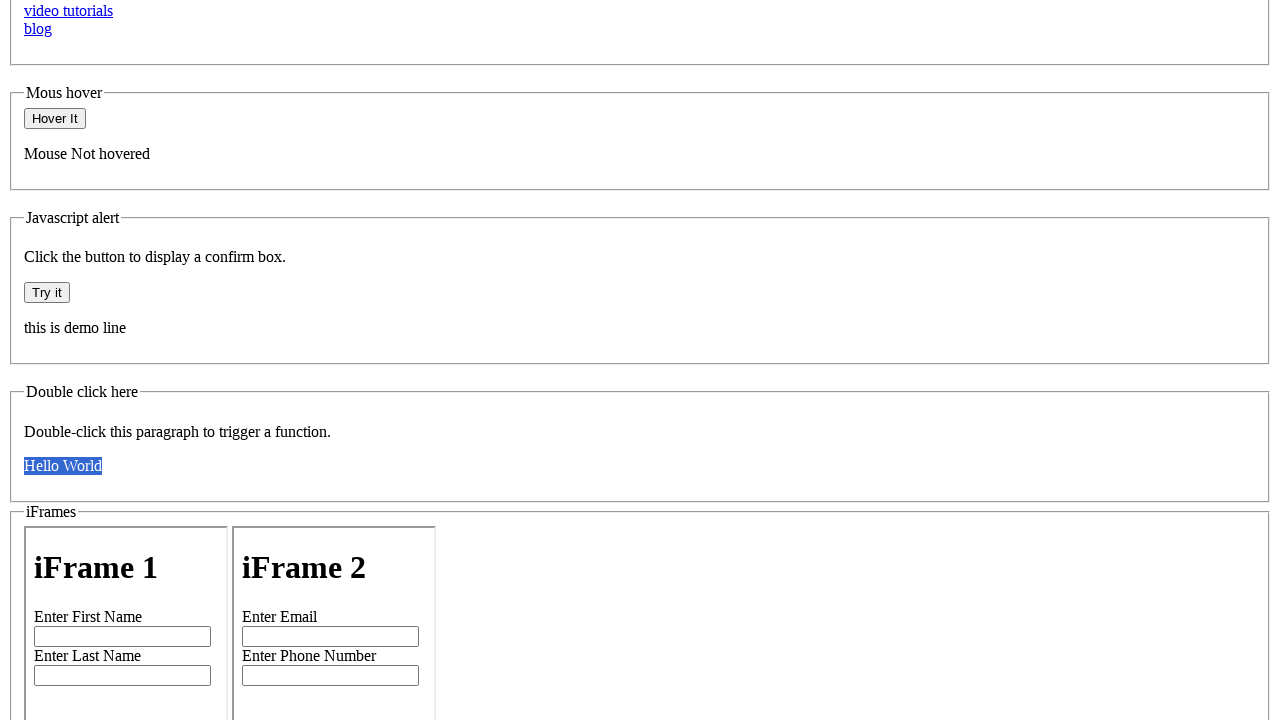

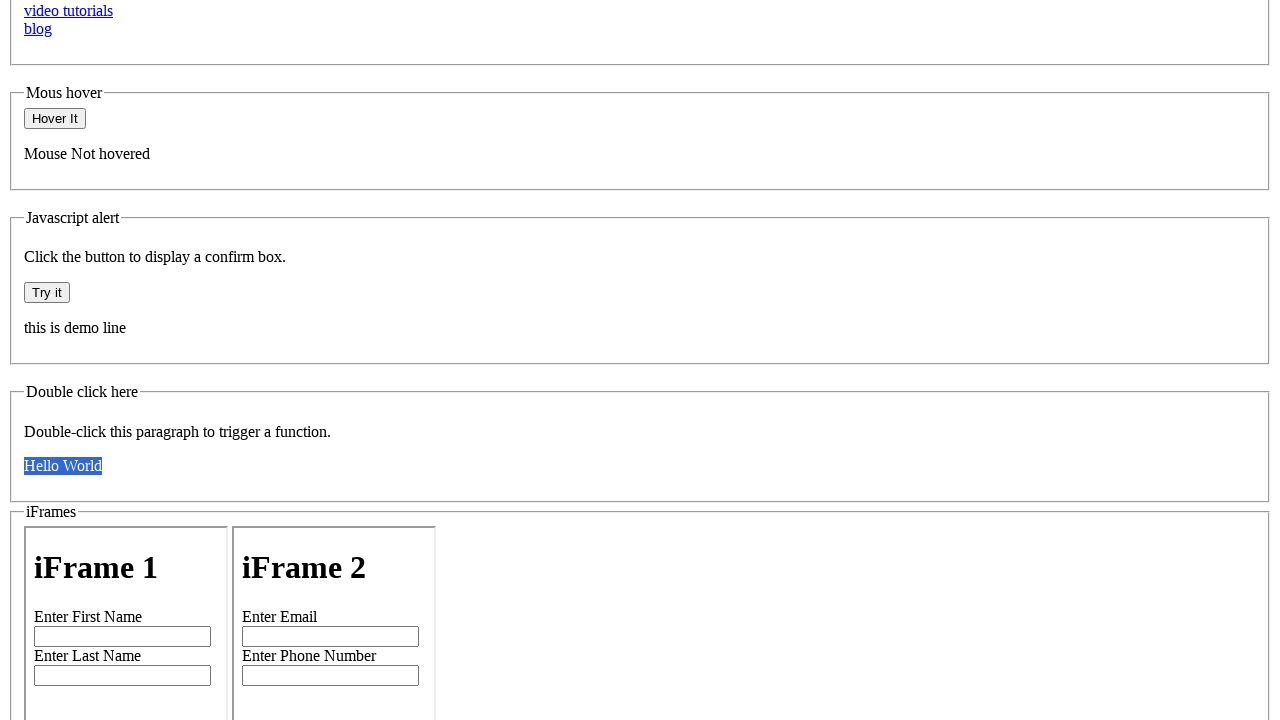